Navigates to Contoso University and clicks the second navigation link to view Student Body Statistics

Starting URL: https://gravitymvctestapplication.azurewebsites.net/

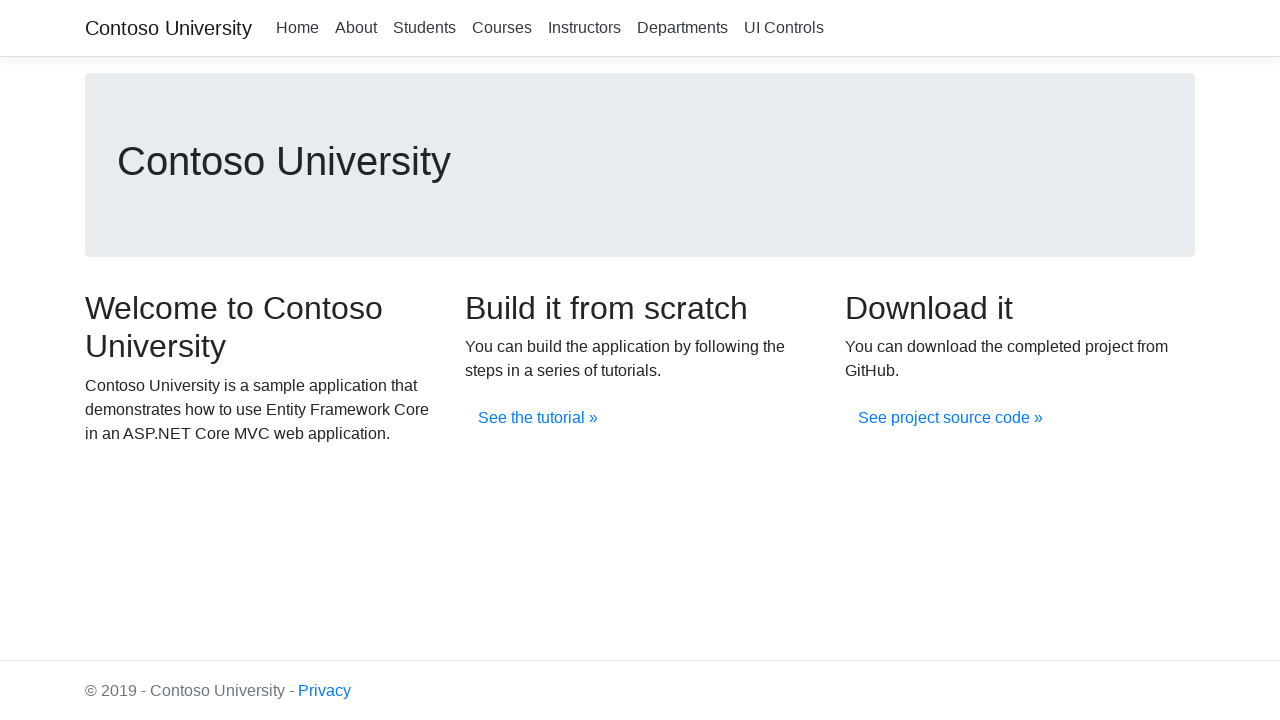

Navigated to Contoso University home page
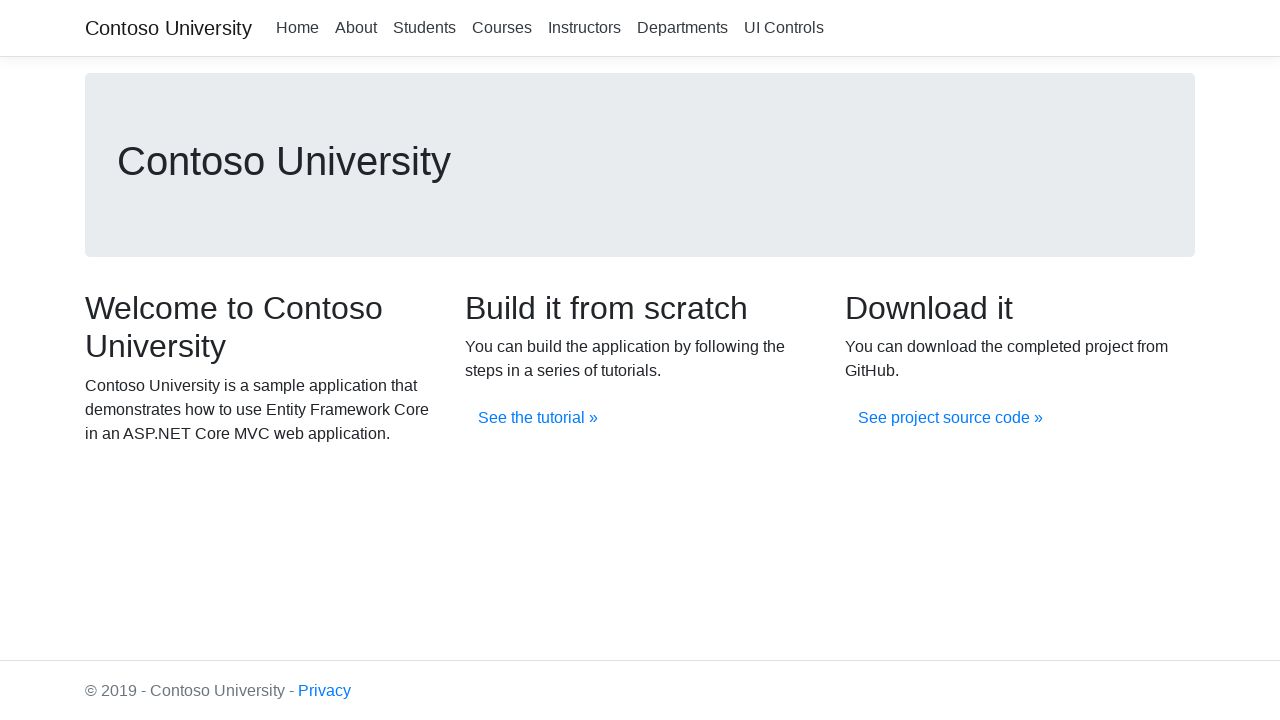

Clicked the second navigation link to view Student Body Statistics at (356, 28) on (//a[@class='nav-link text-dark'])[2]
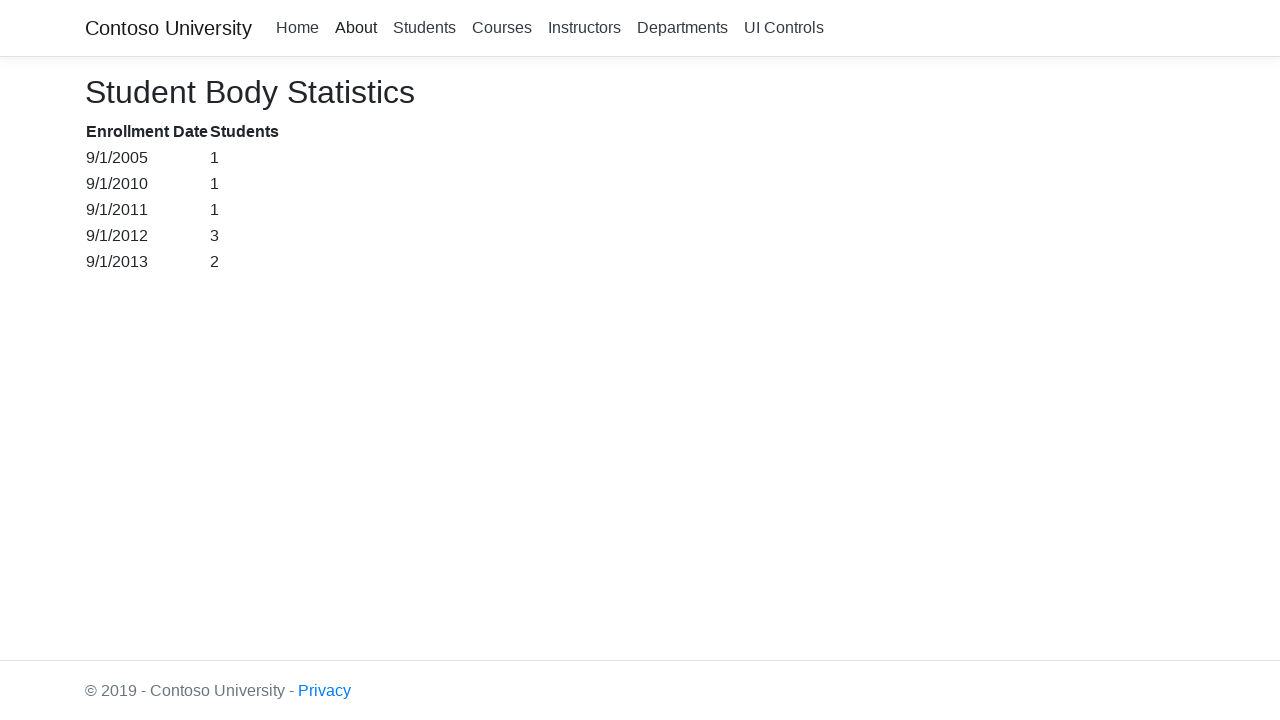

Verified page title contains 'Student Body Statistics - Contoso University'
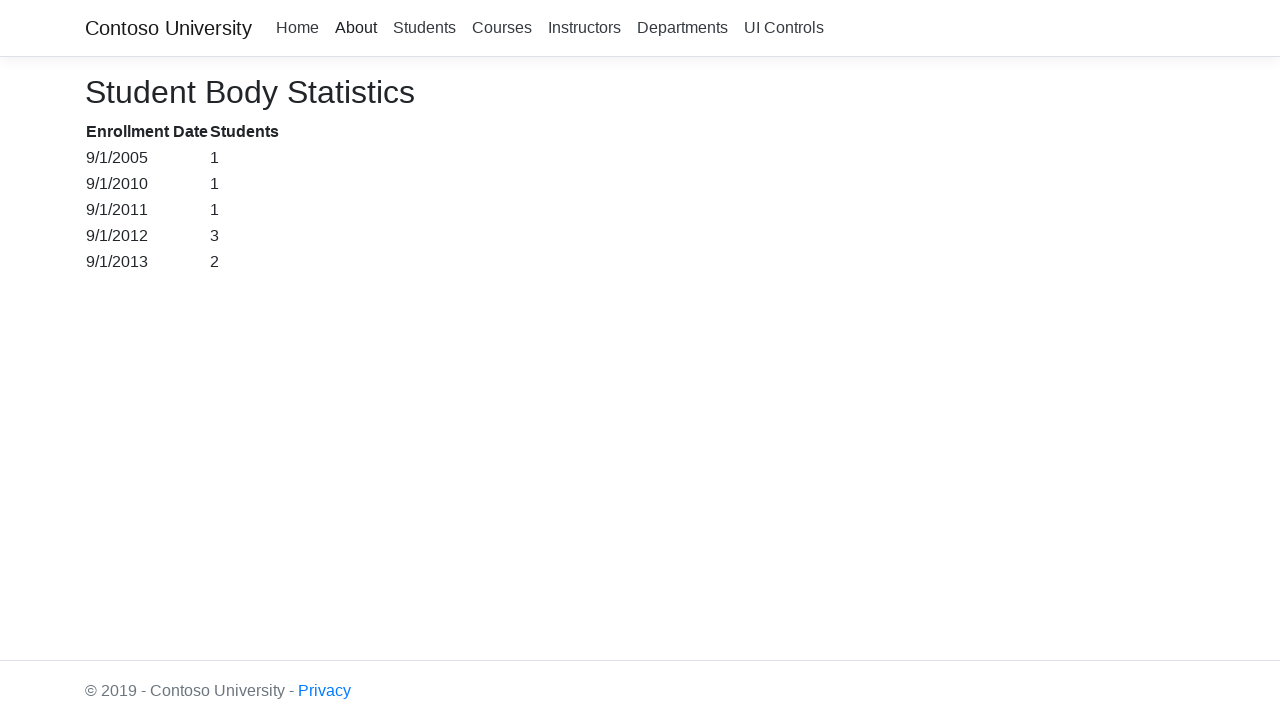

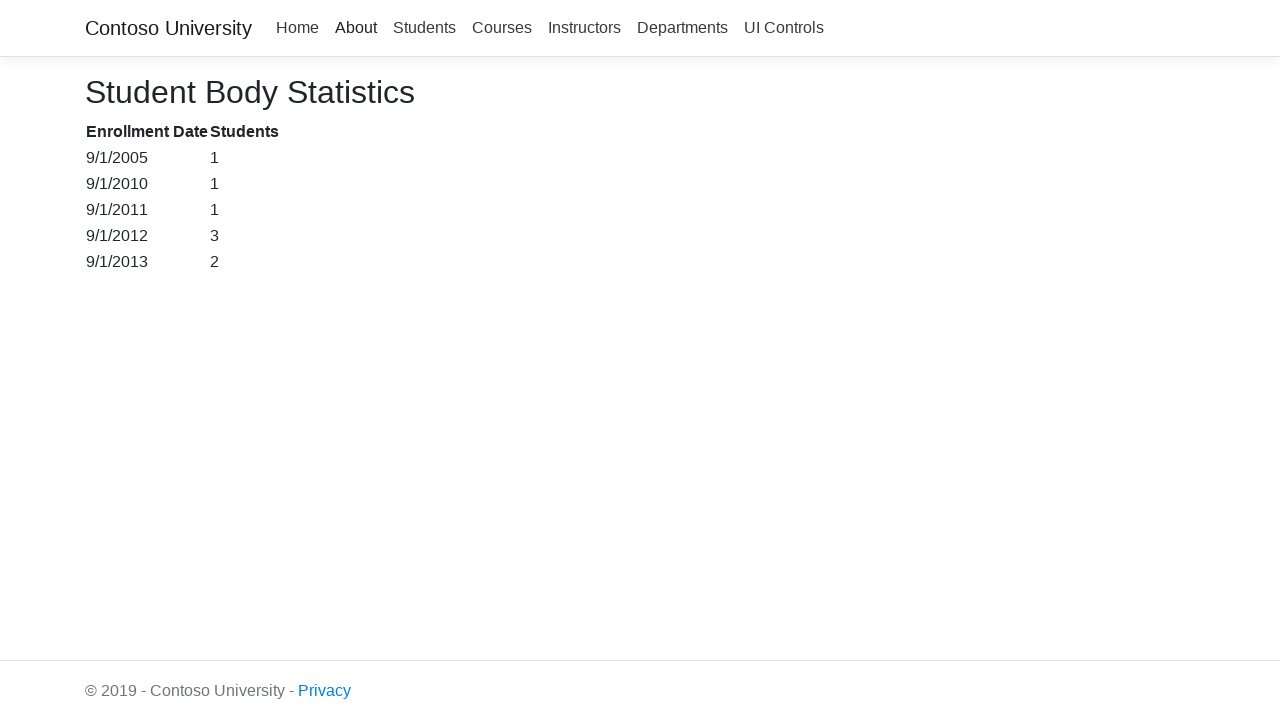